Tests a registration form by filling in required fields (first name, last name, email, phone, address) and verifying successful submission with a congratulations message.

Starting URL: http://suninjuly.github.io/registration1.html

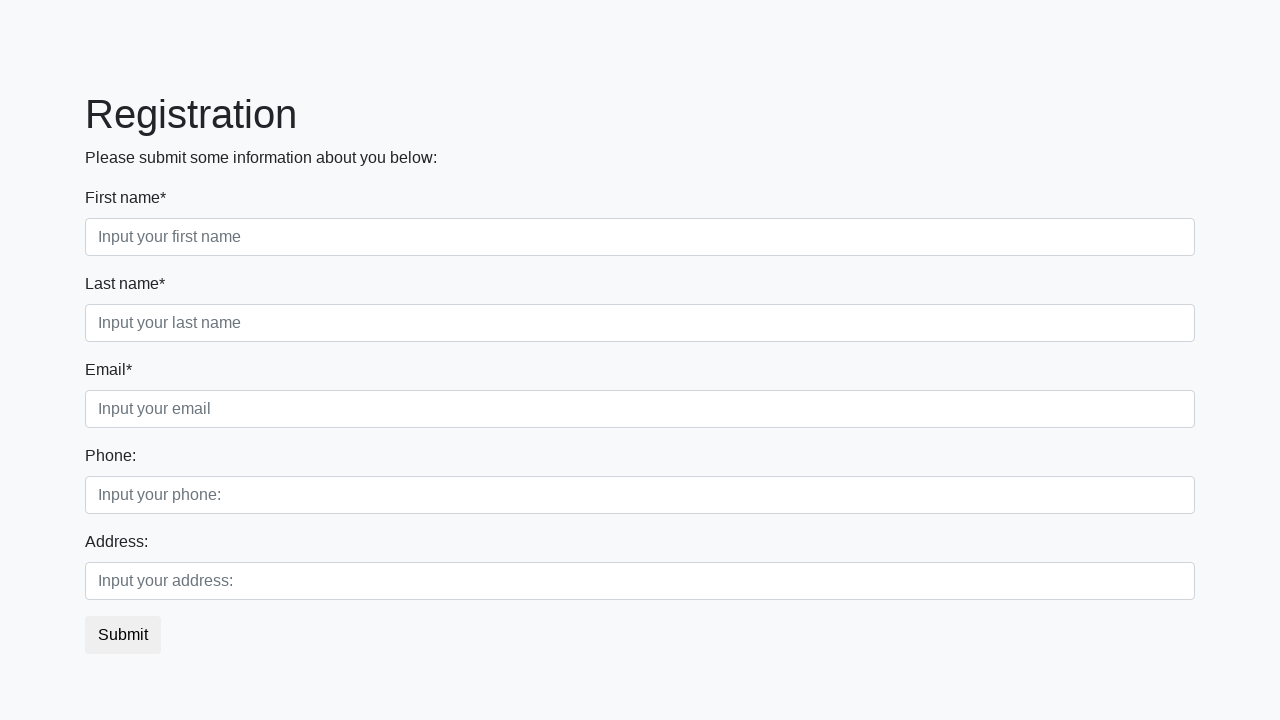

Filled first name field with 'Ivan' on [placeholder="Input your first name"]
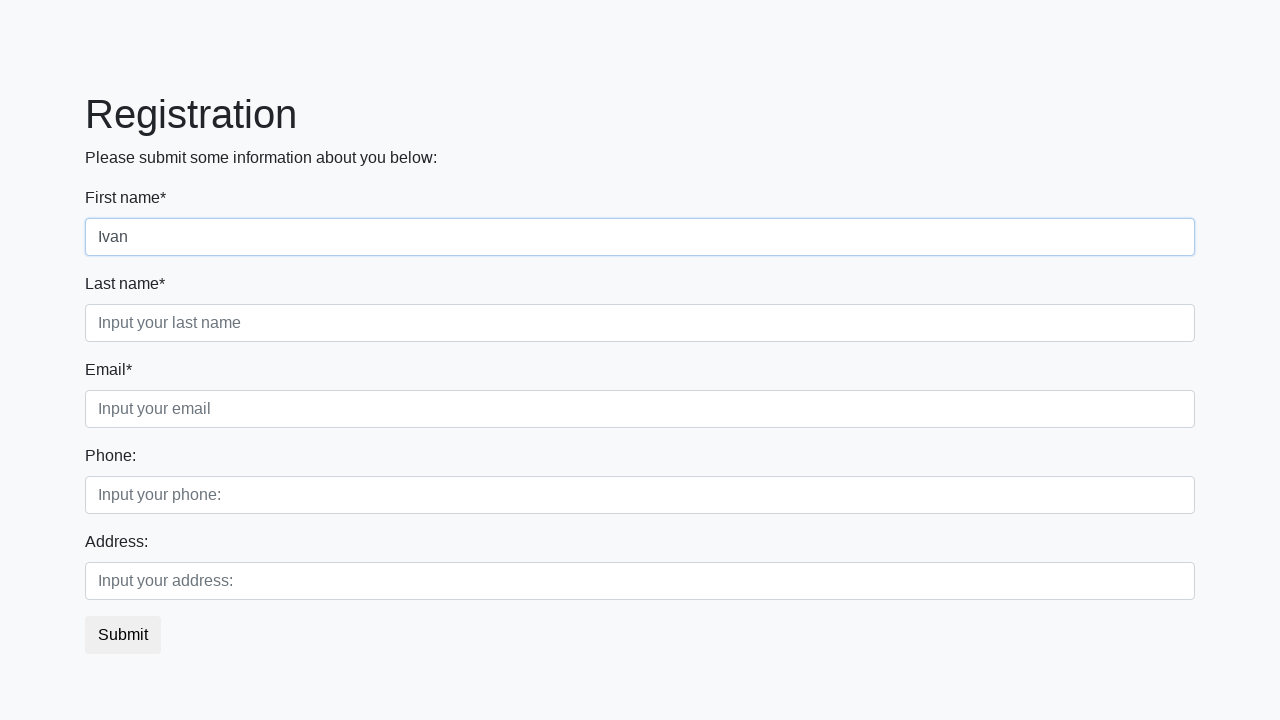

Filled last name field with 'Petrov' on [placeholder="Input your last name"]
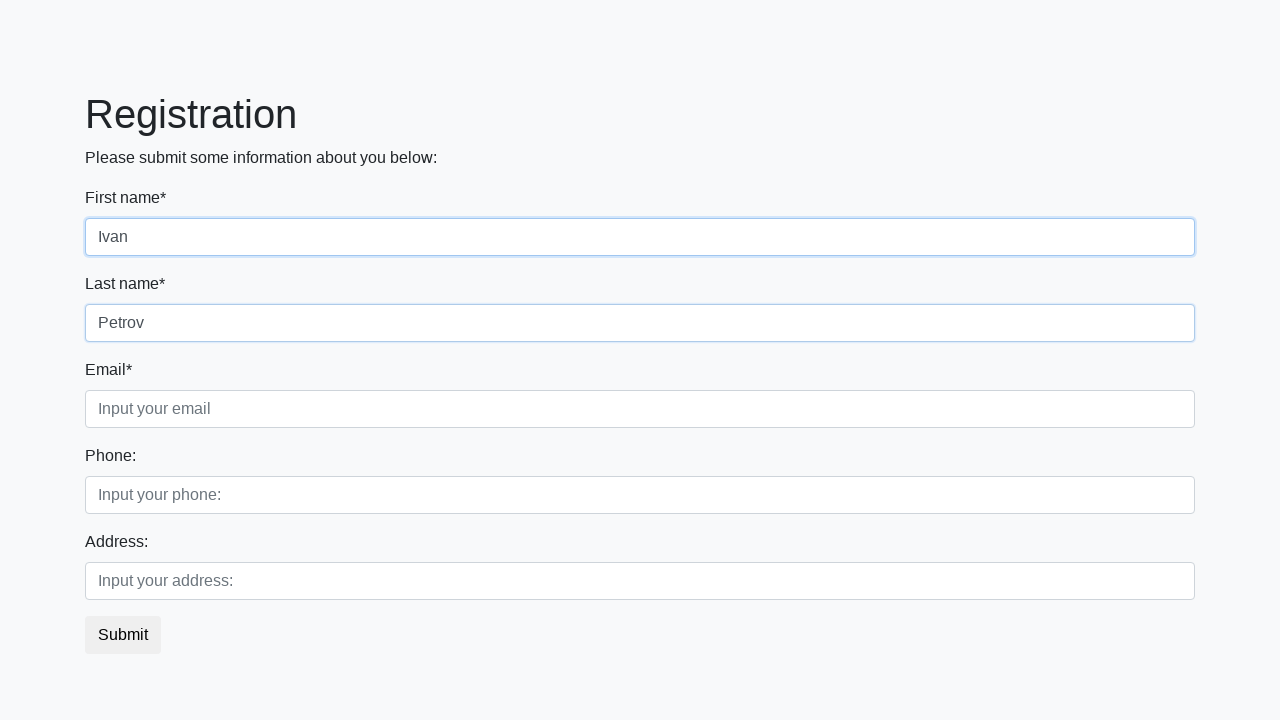

Filled email field with 'ivan.petrov@example.com' on [placeholder="Input your email"]
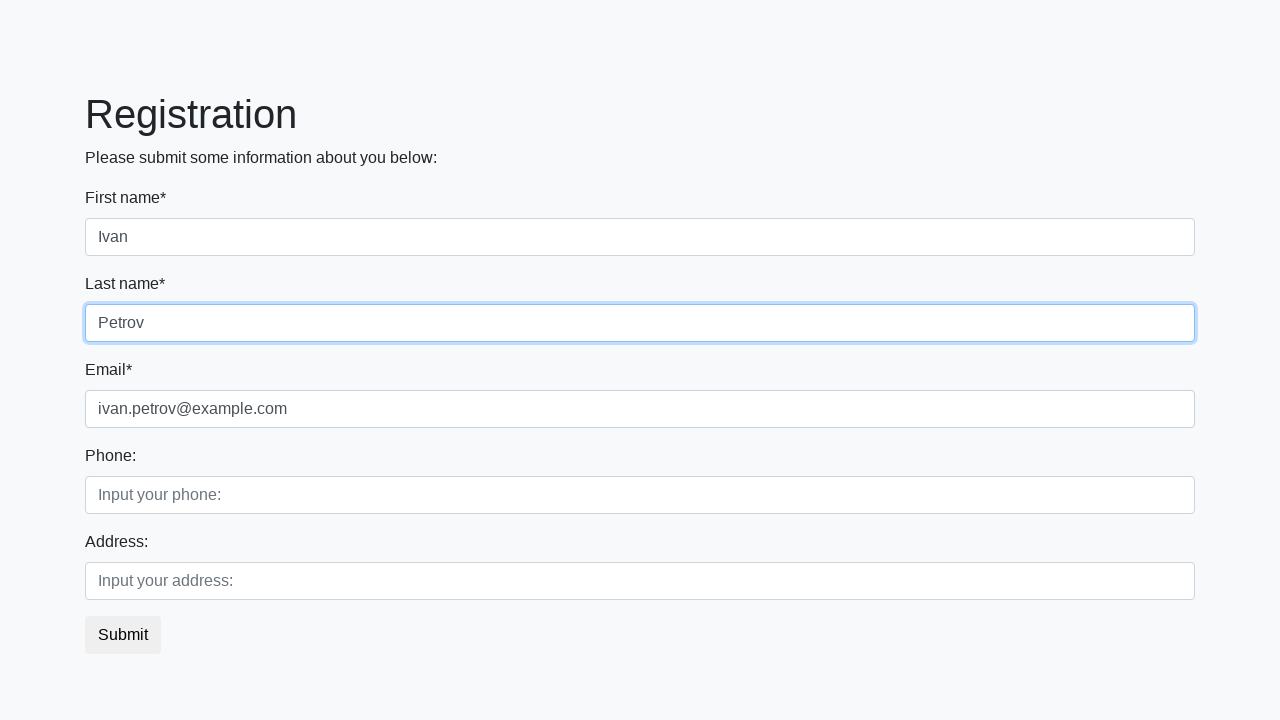

Filled phone field with '+7-999-123-4567' on [placeholder="Input your phone:"]
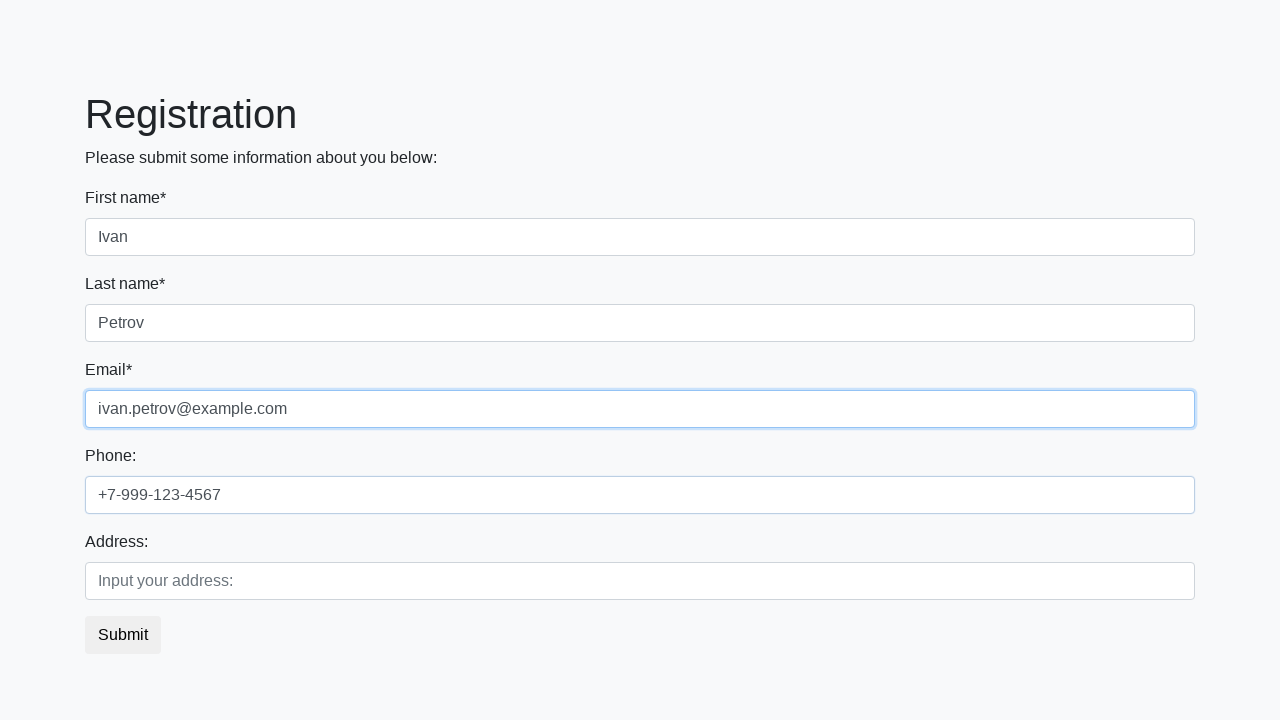

Filled address field with 'Moscow, Russia' on [placeholder="Input your address:"]
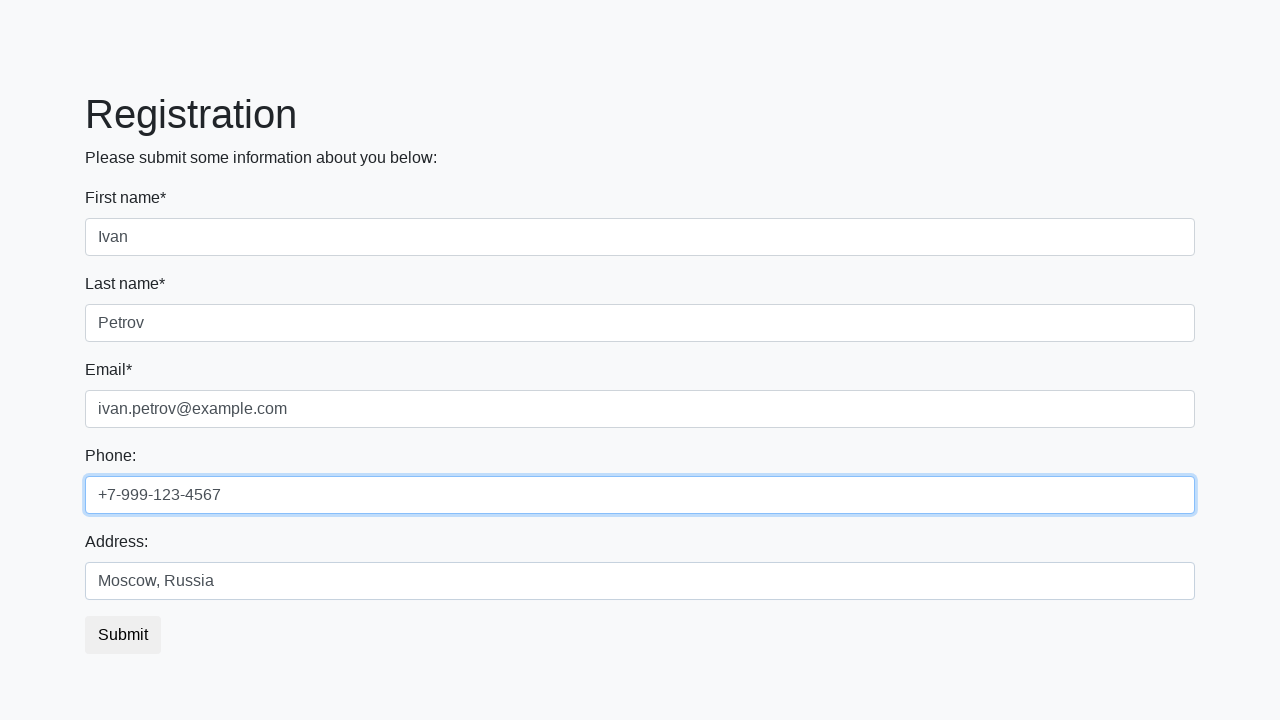

Clicked submit button to register at (123, 635) on button.btn
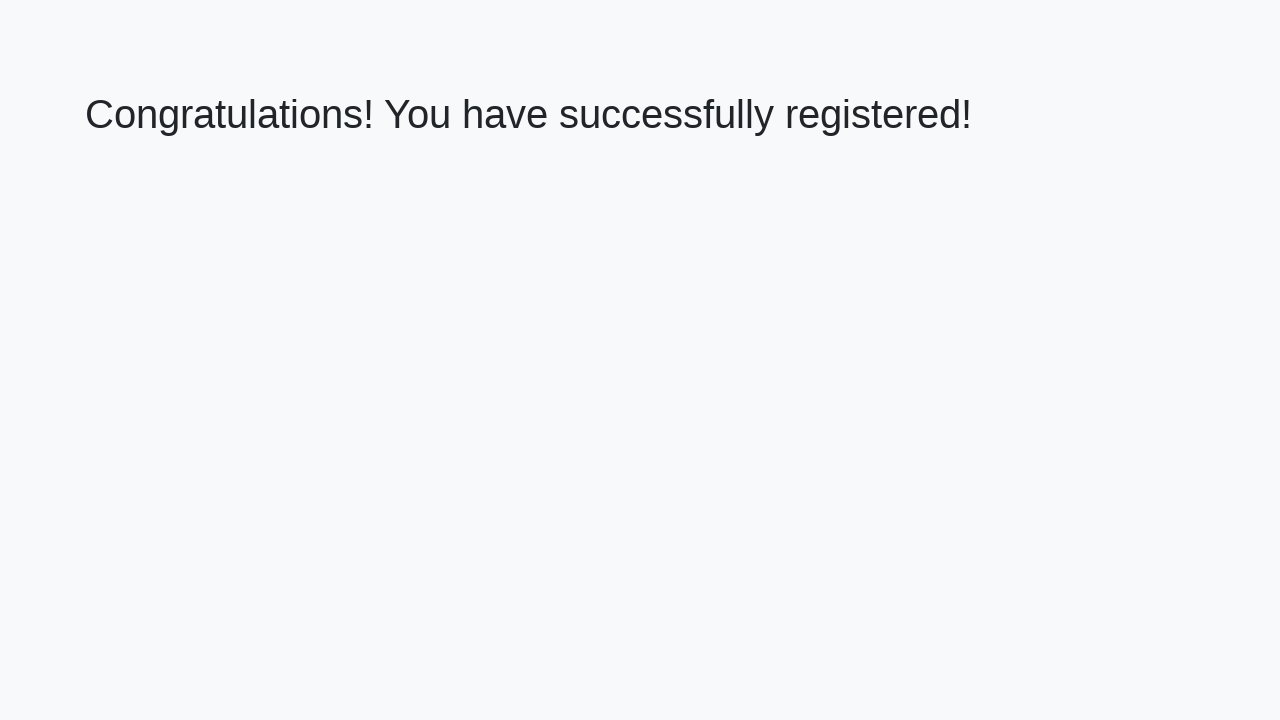

Congratulations message appeared on page
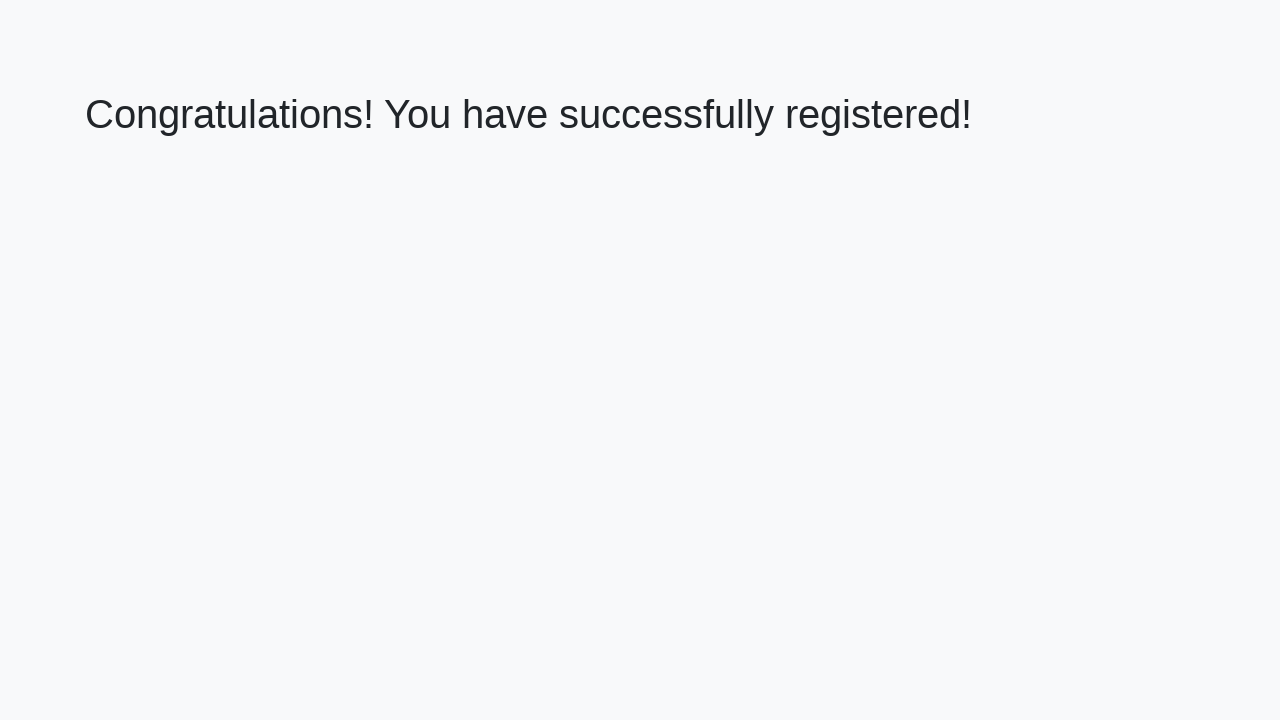

Retrieved congratulations message text
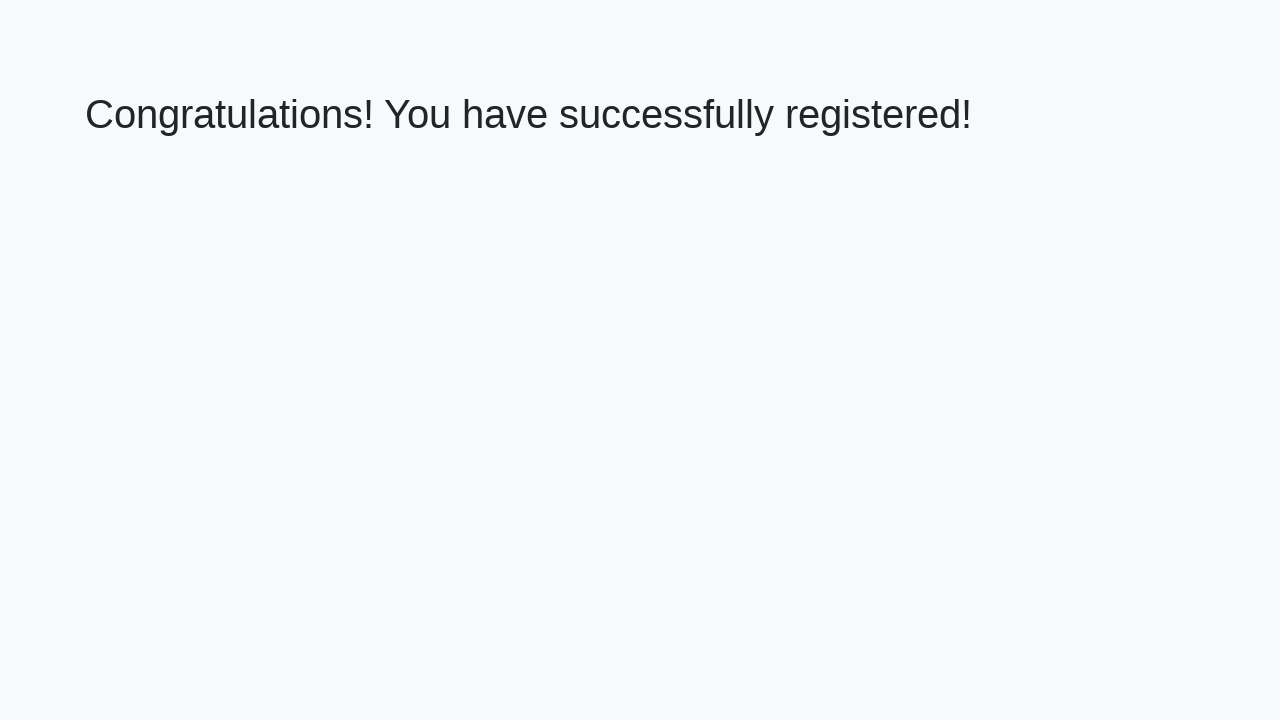

Verified congratulations message matches expected text
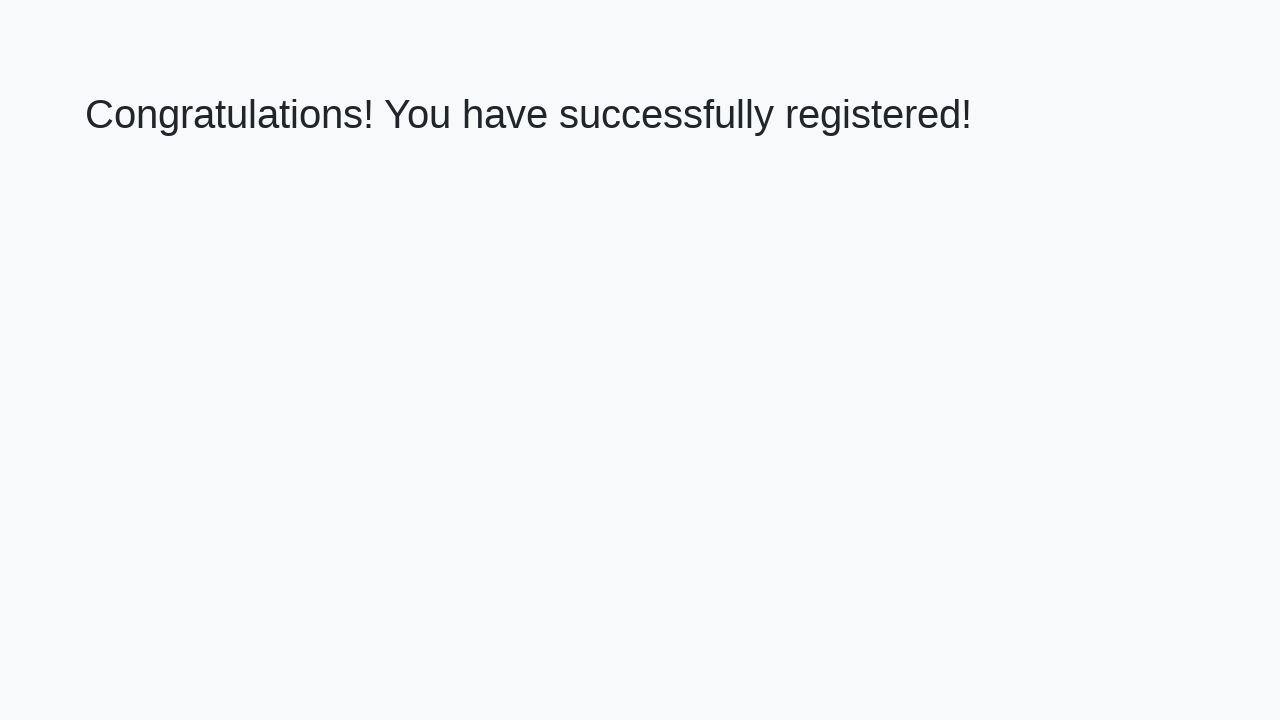

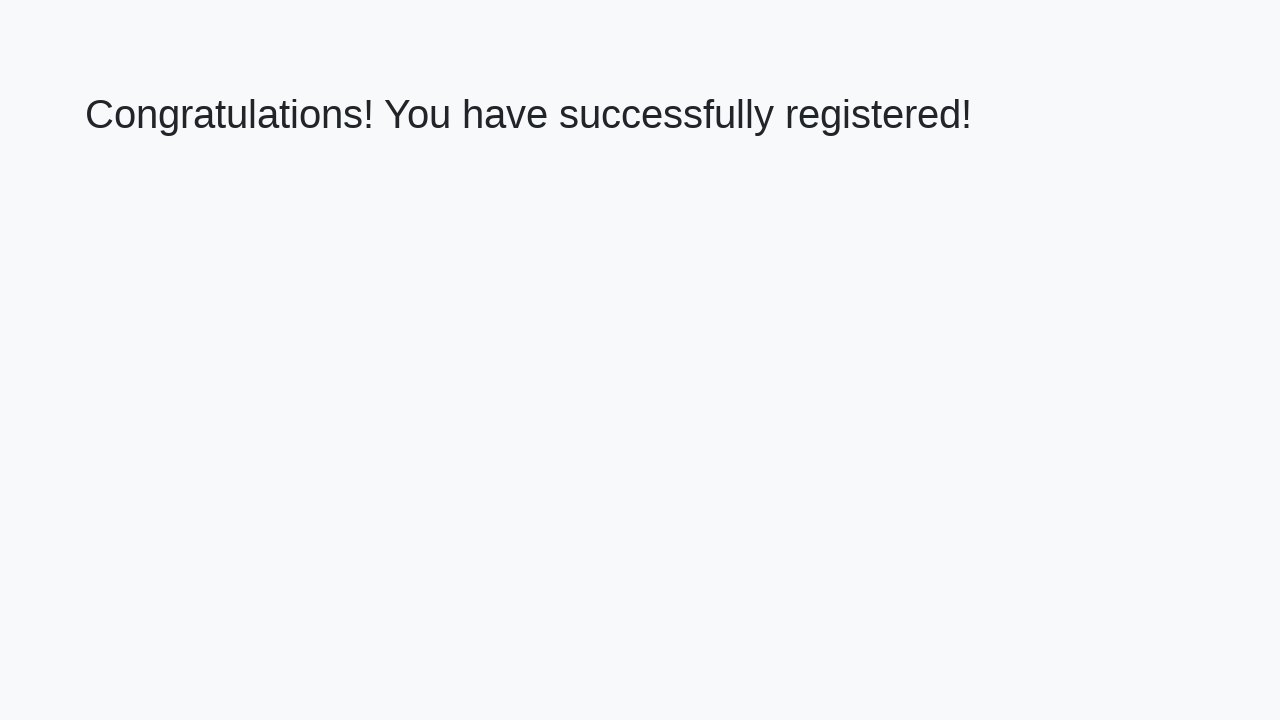